Tests iframe functionality by entering text in the main frame, switching to an iframe to interact with a dropdown, then switching back to the parent frame to enter more text.

Starting URL: https://www.hyrtutorials.com/p/frames-practice.html

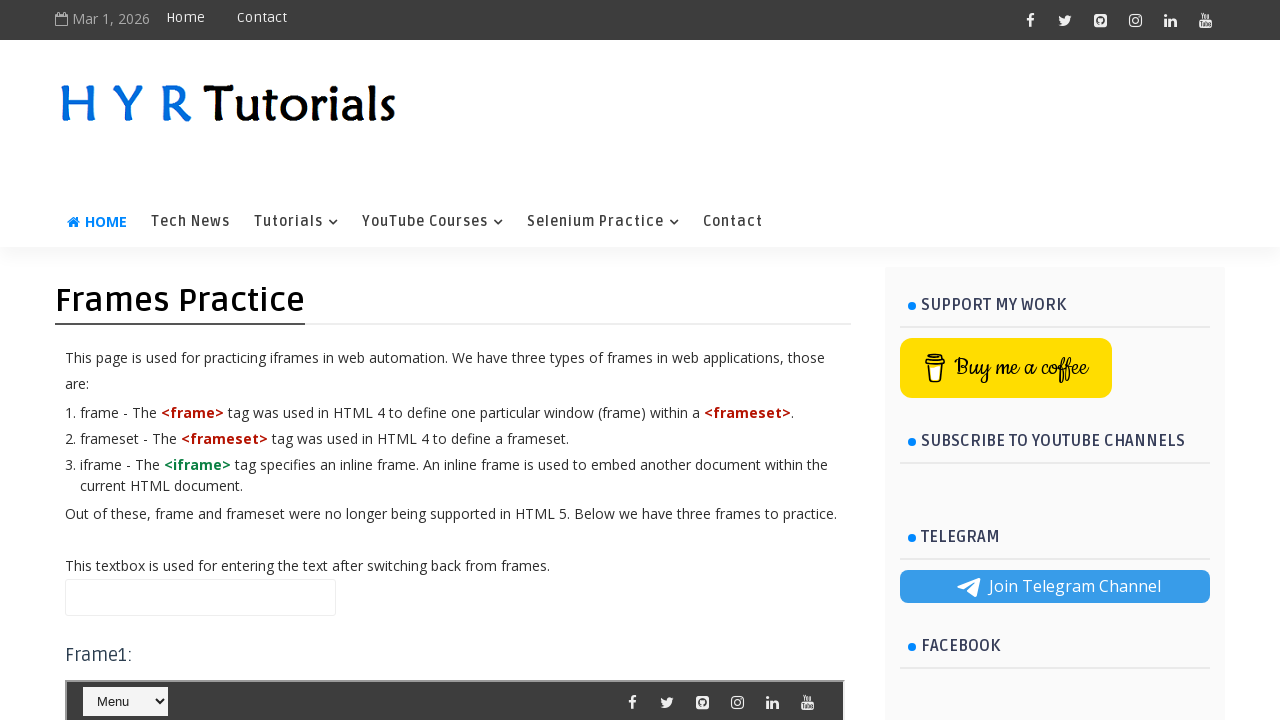

Entered 'Text at Main frame' in the main frame input field on #name
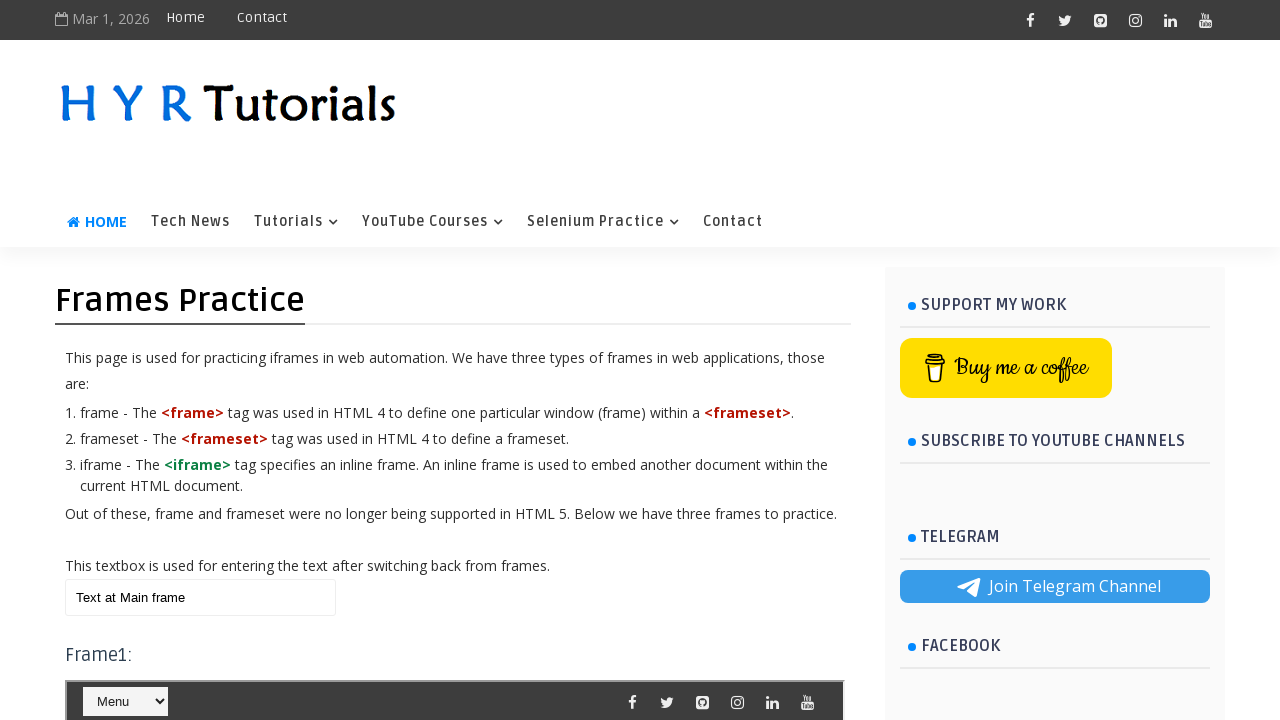

Located iframe with selector '#frm1'
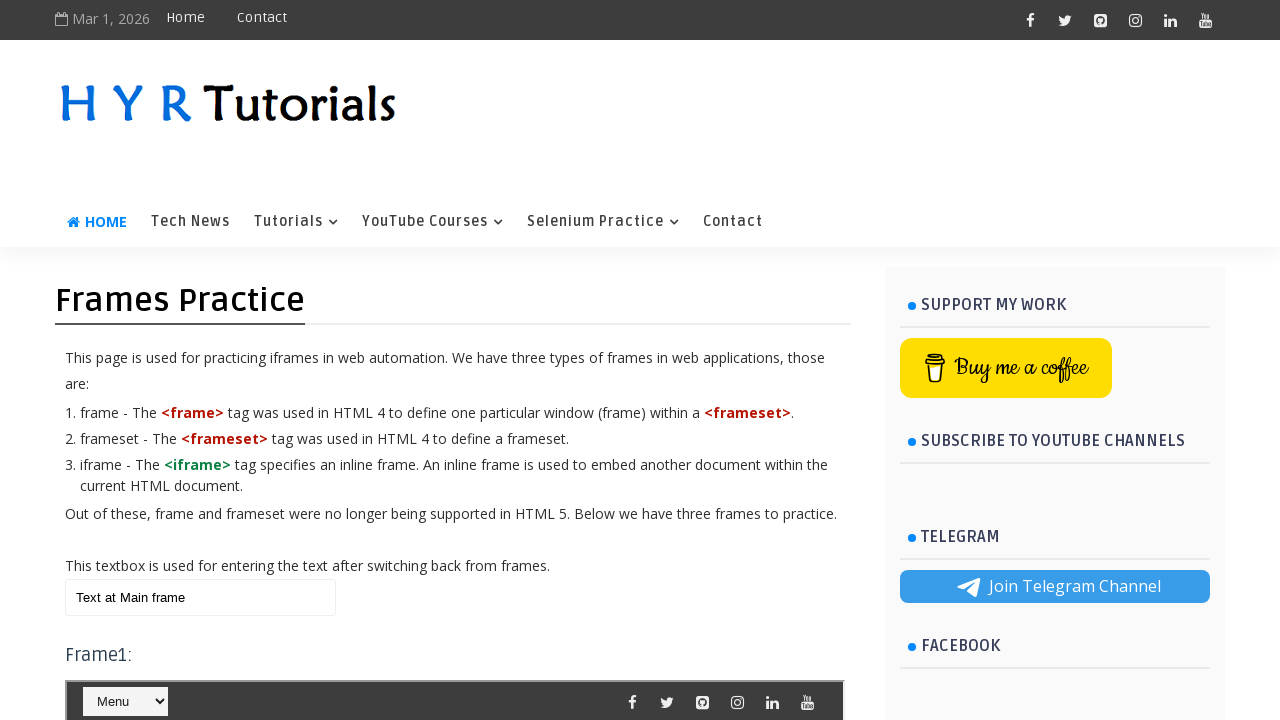

Selected option at index 1 from dropdown '#ide' inside iframe on #frm1 >> internal:control=enter-frame >> #ide
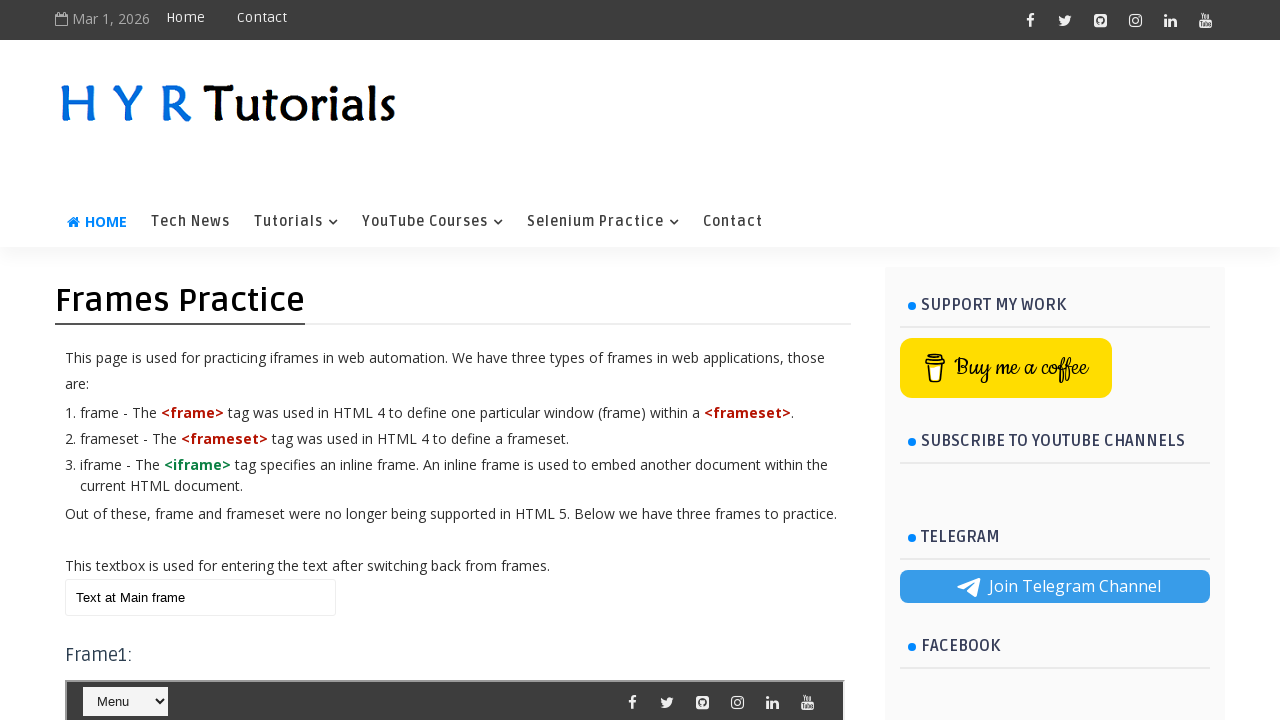

Entered 'input at Main Page' in the main frame input field on #name
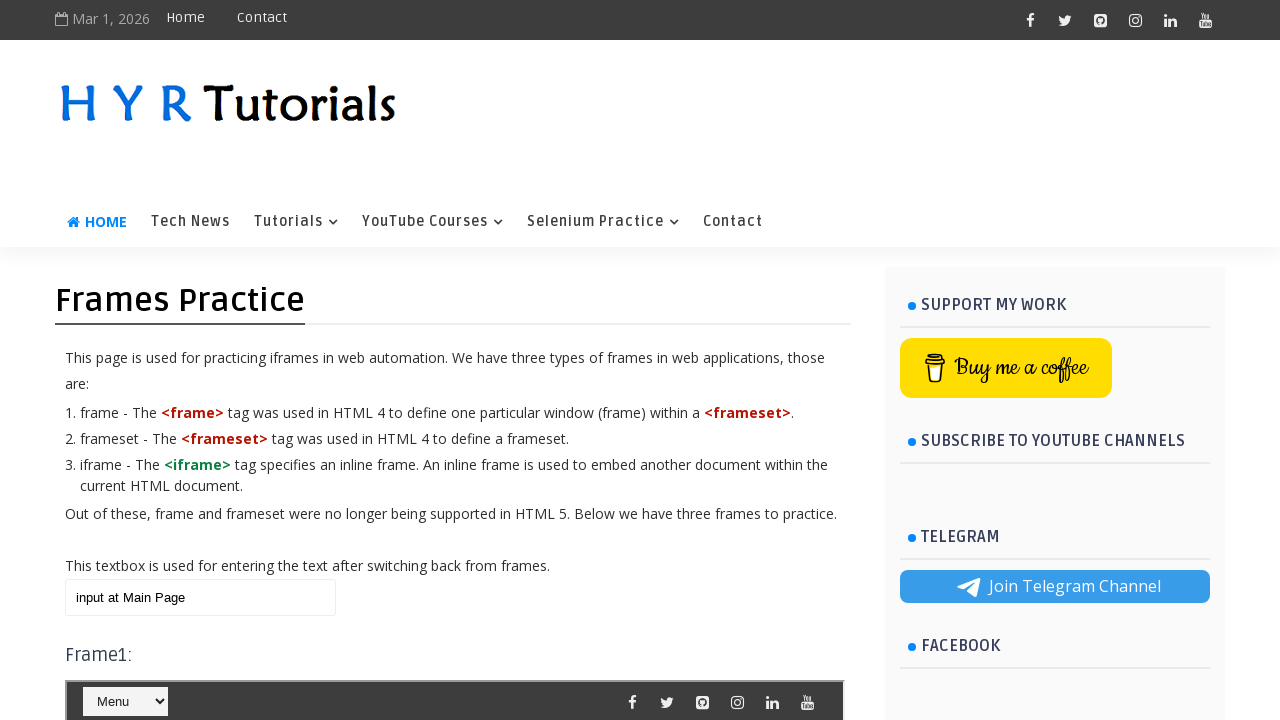

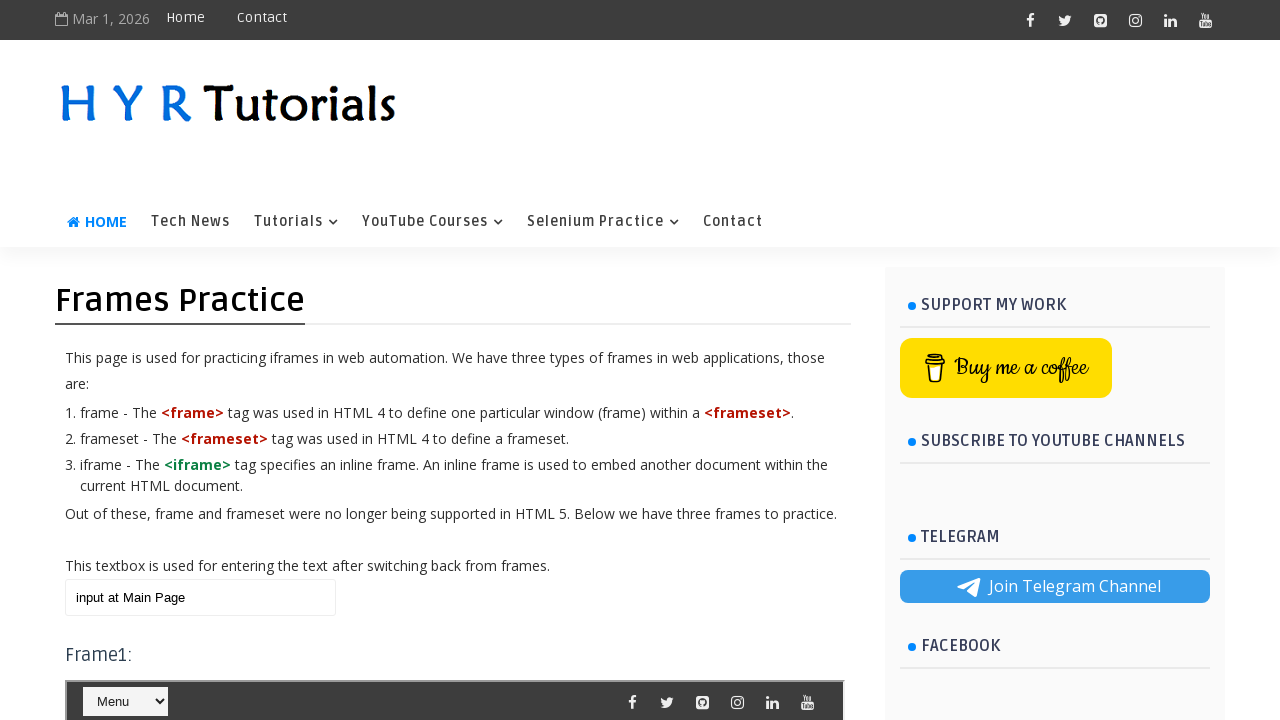